Tests browser window and tab handling by opening new tabs/windows and switching between them

Starting URL: https://demoqa.com/browser-windows

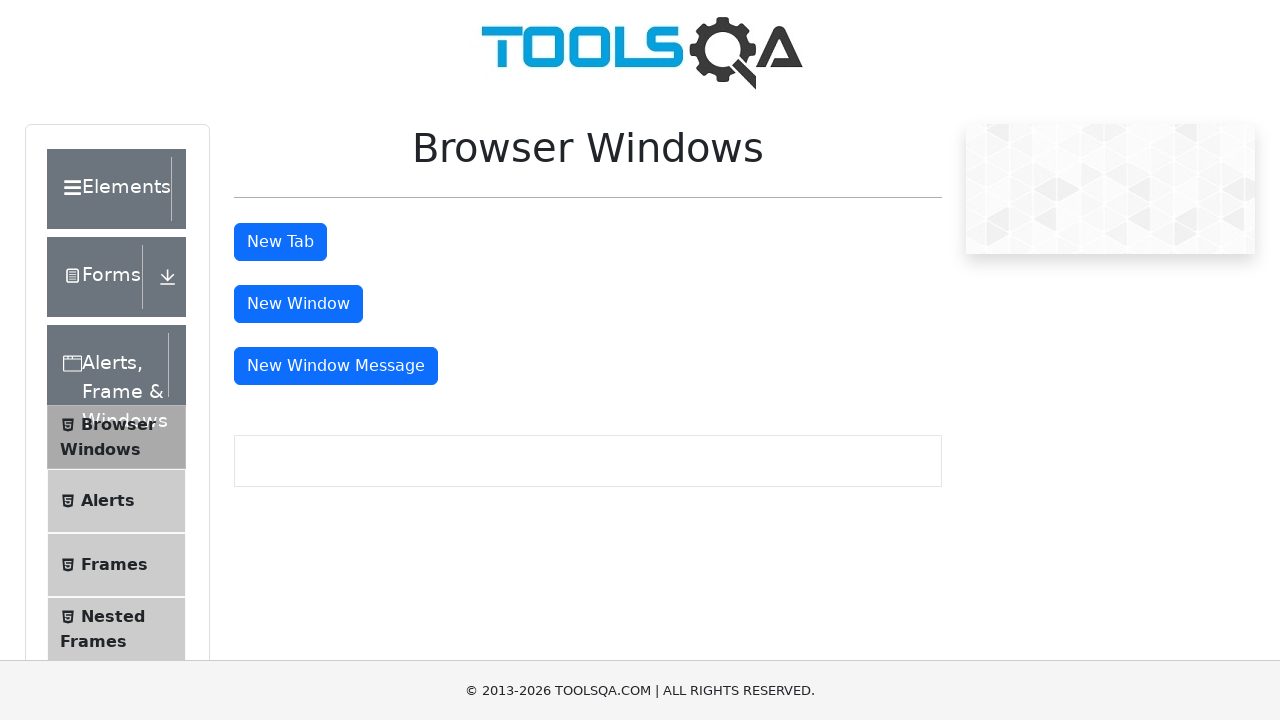

Clicked button to open new tab at (280, 242) on #tabButton
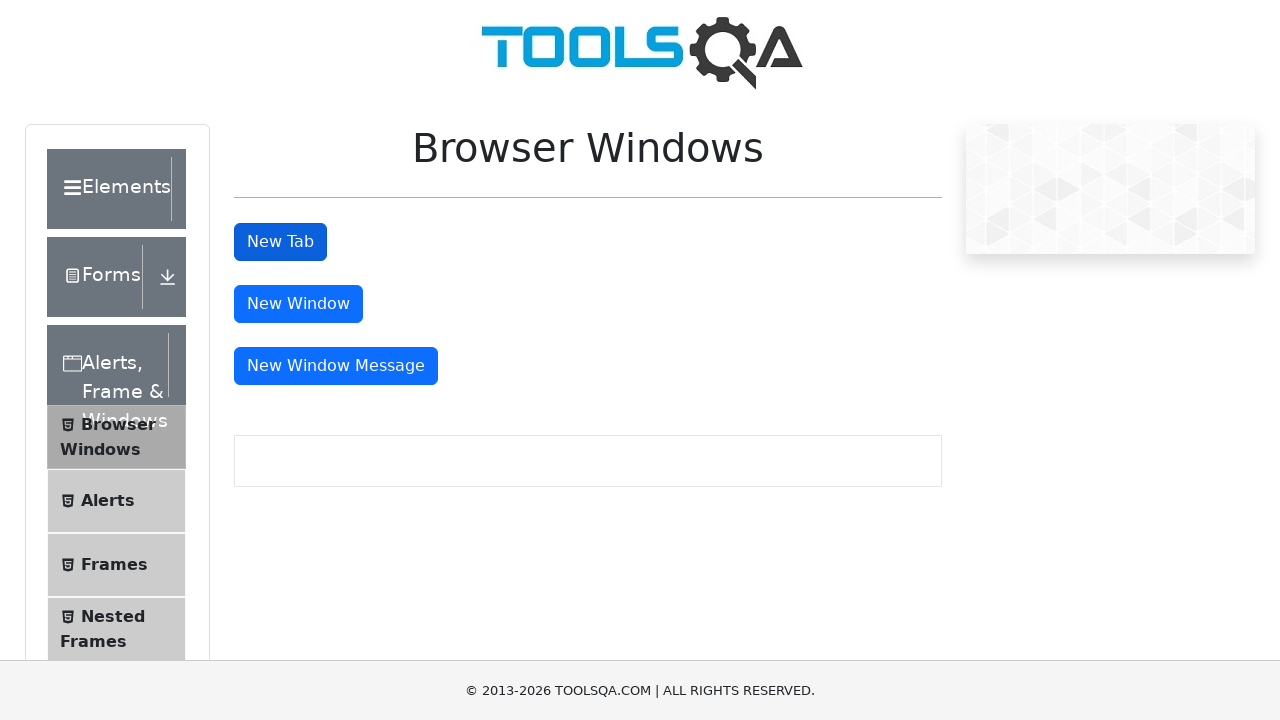

Retrieved all page contexts - found new tab
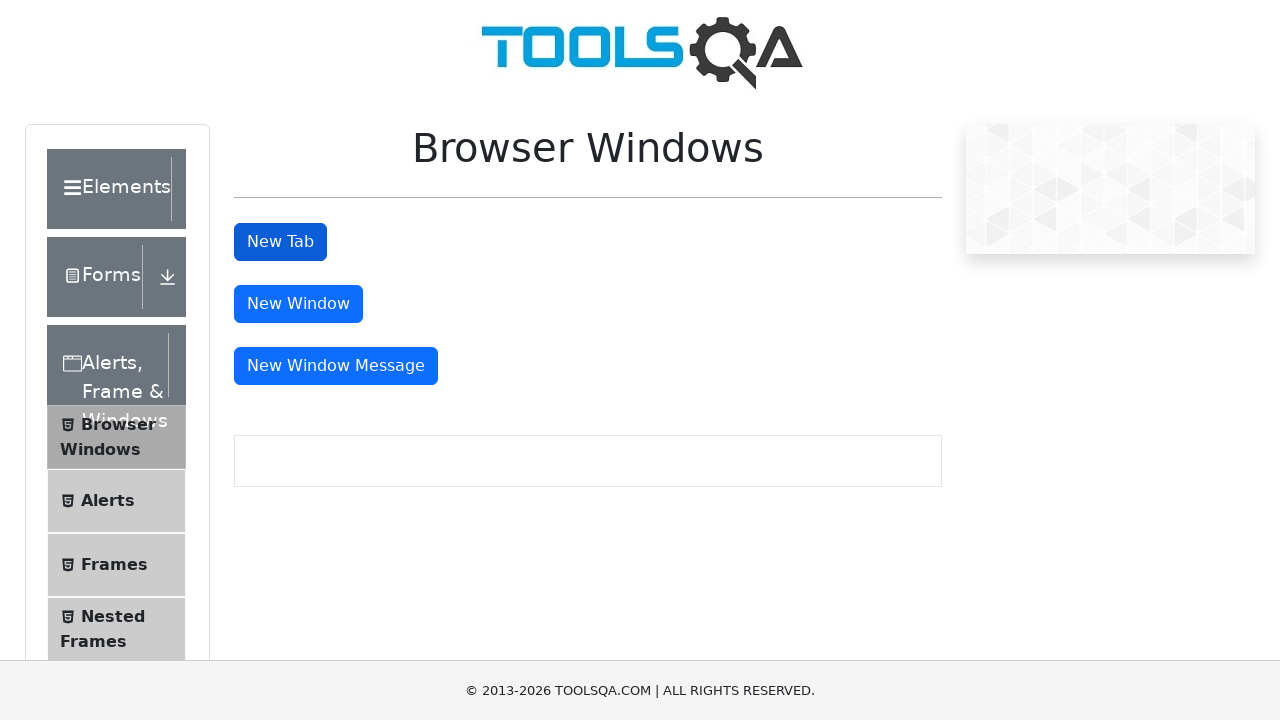

Switched to new tab with title '' and URL 'https://demoqa.com/sample'
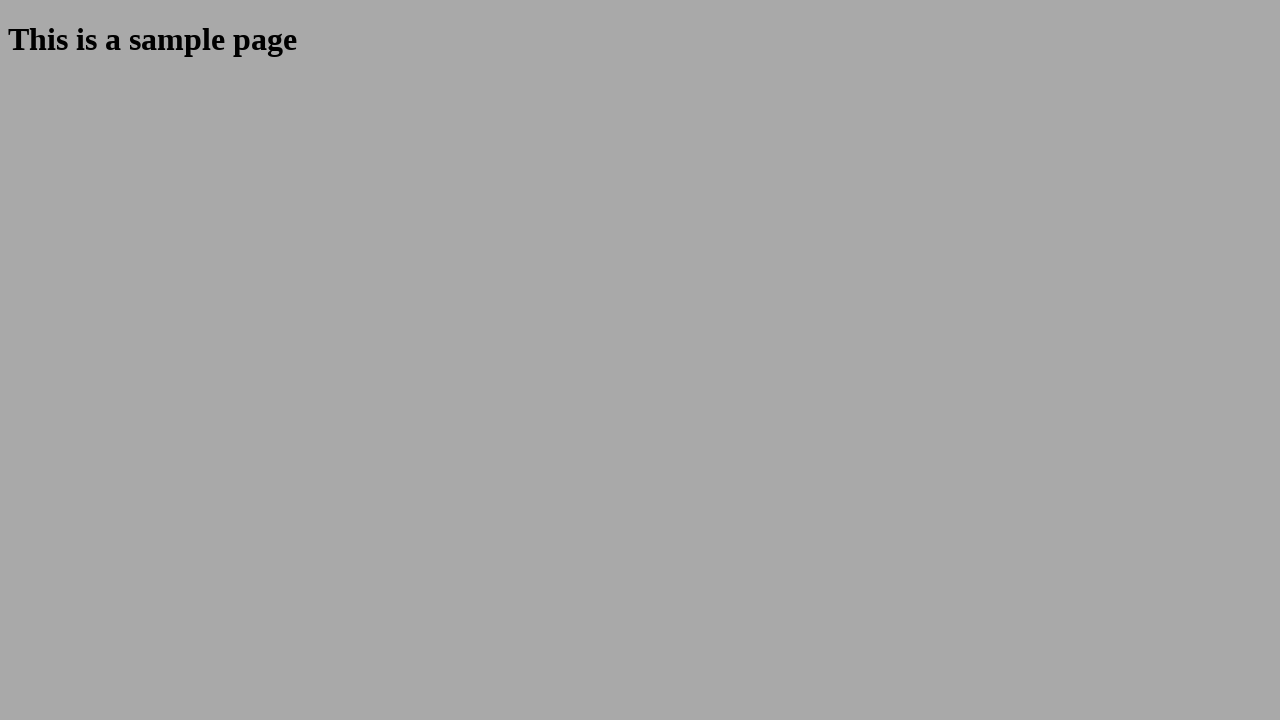

Switched back to original tab/window
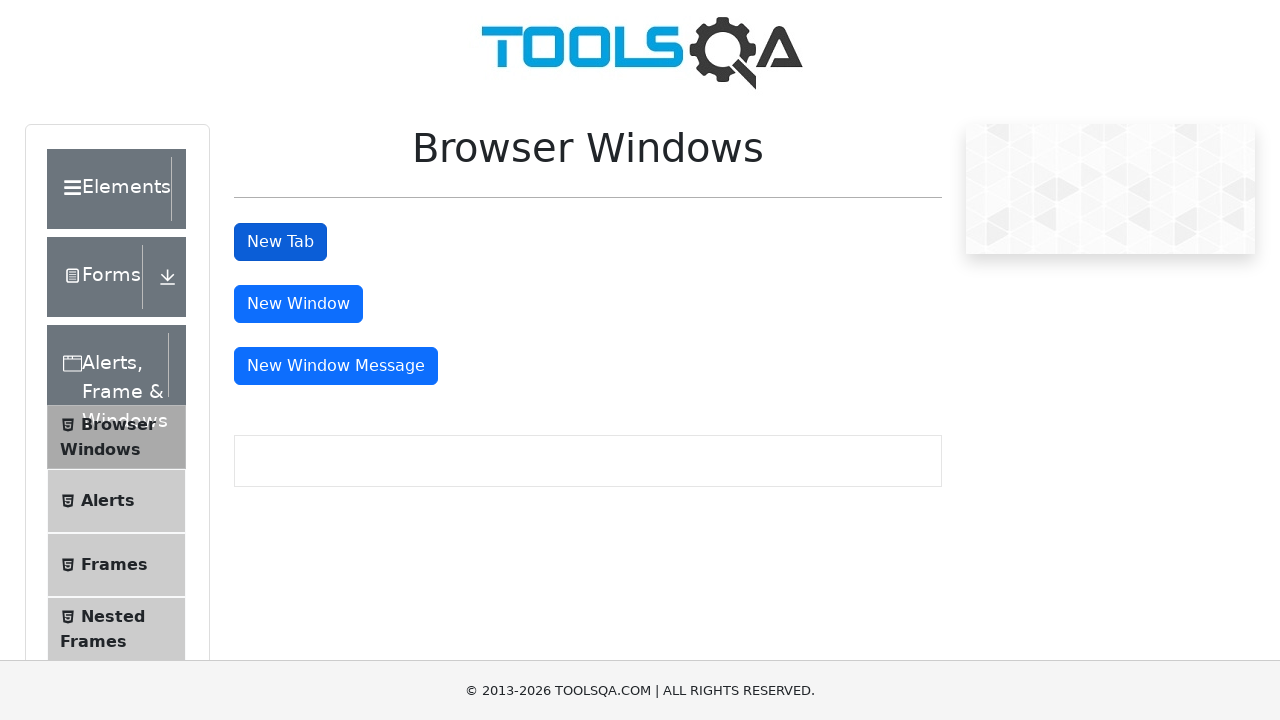

Clicked button to open new window at (298, 304) on #windowButton
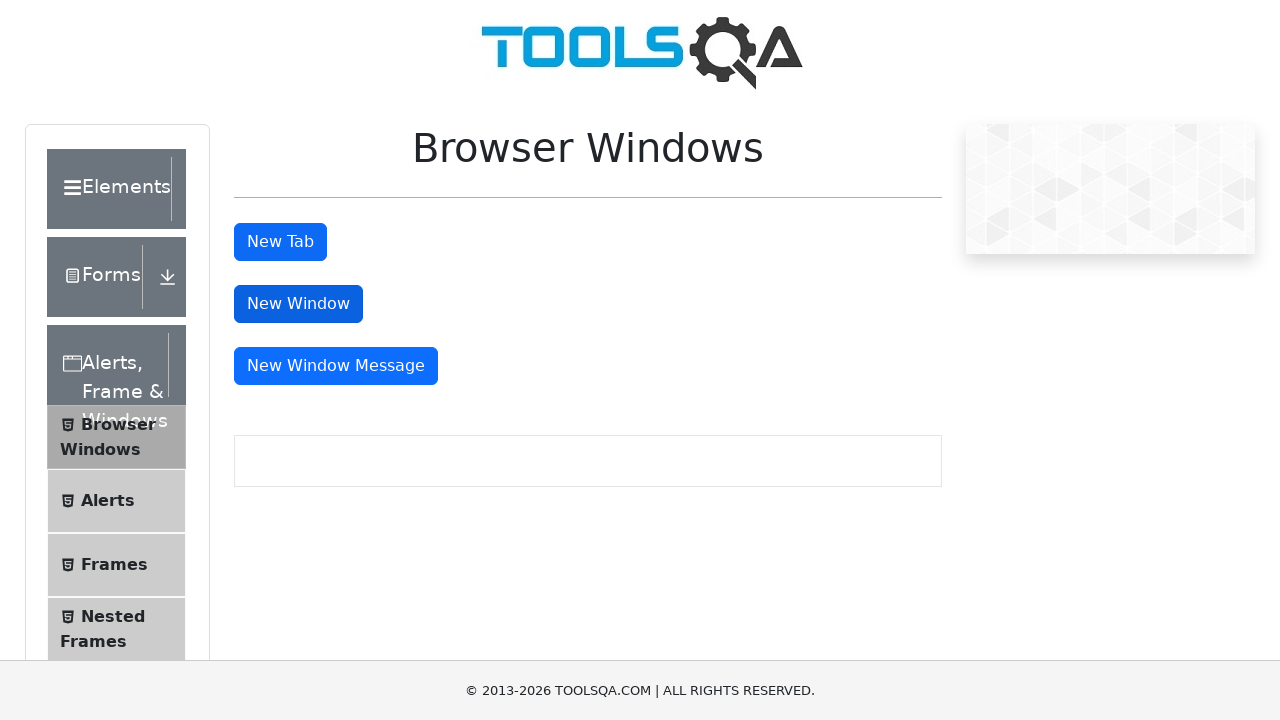

Retrieved updated list of all page contexts - found new window
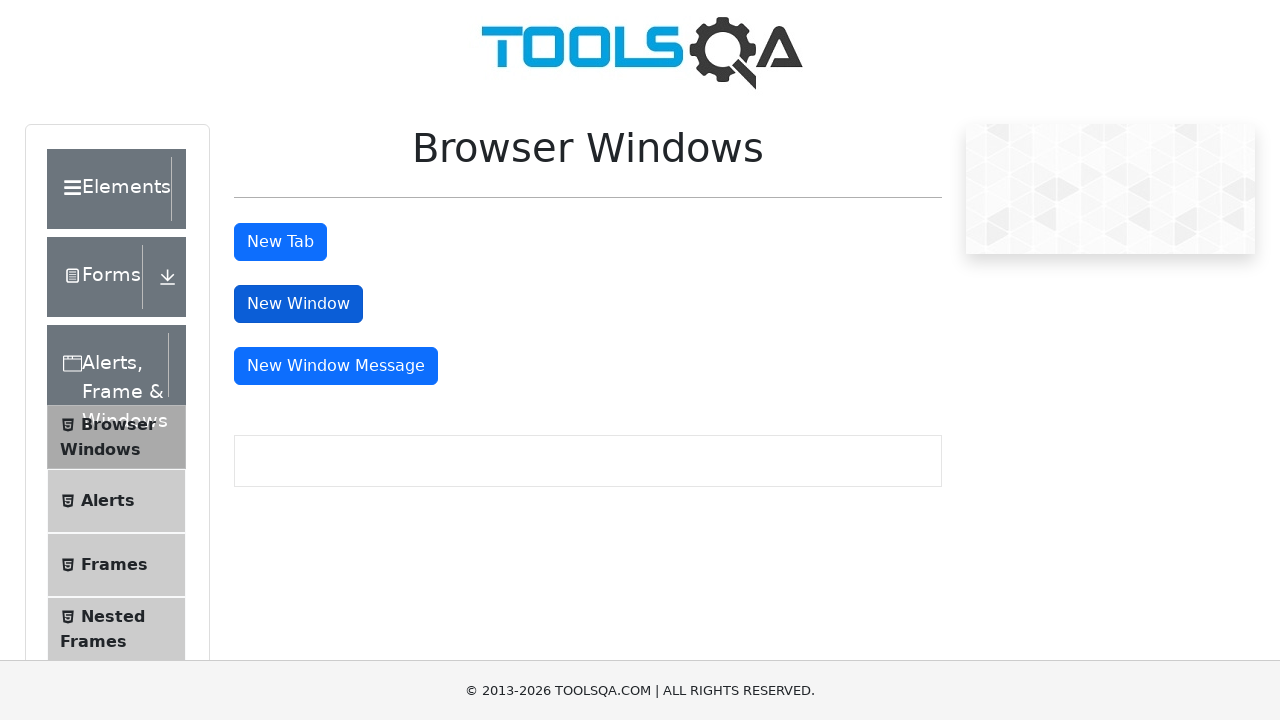

Switched to new window with title '' and URL 'https://demoqa.com/sample'
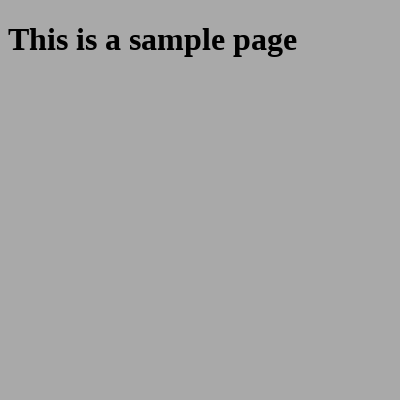

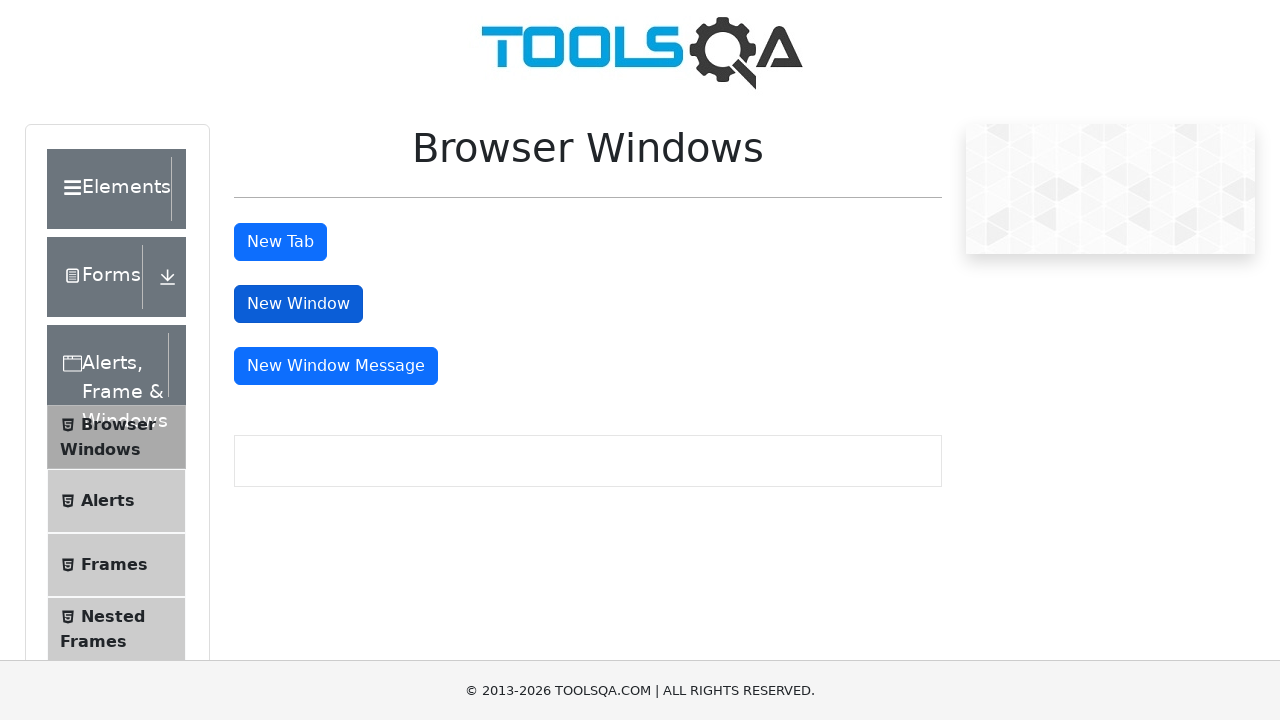